Verifies that the OrangeHRM page loads correctly by checking that the page title equals "OrangeHRM"

Starting URL: http://alchemy.hguy.co/orangehrm

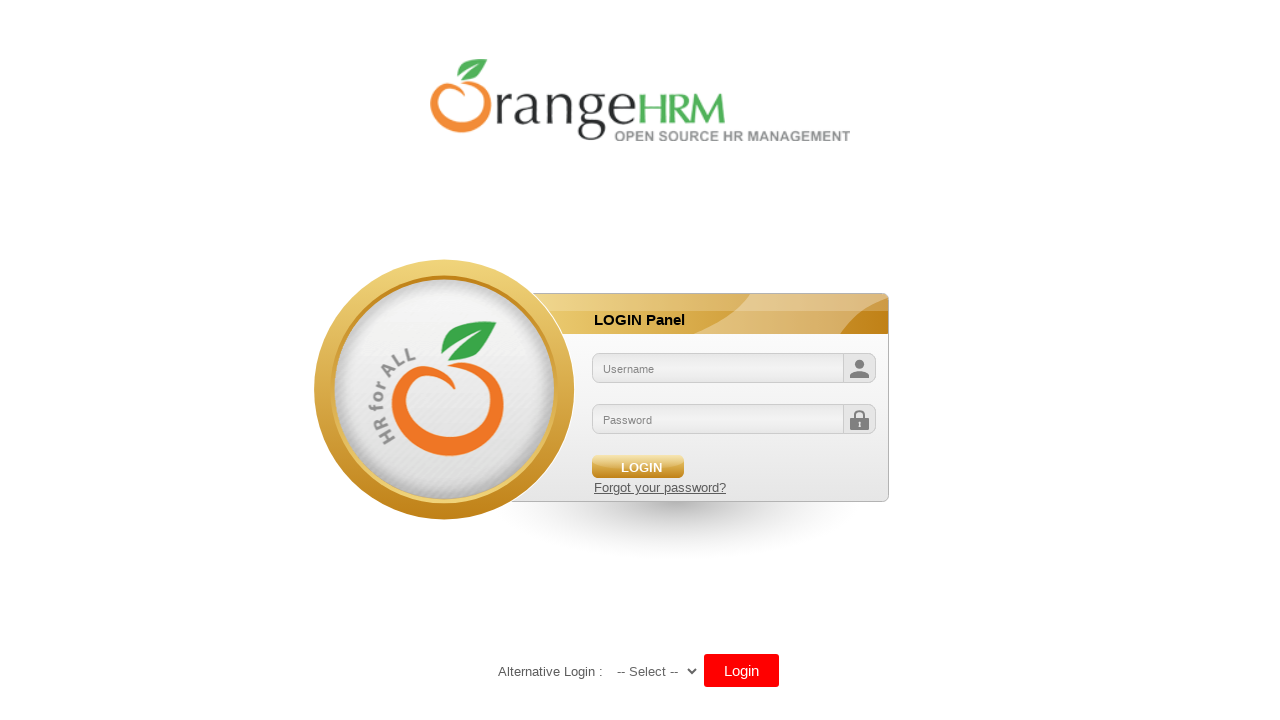

Retrieved page title
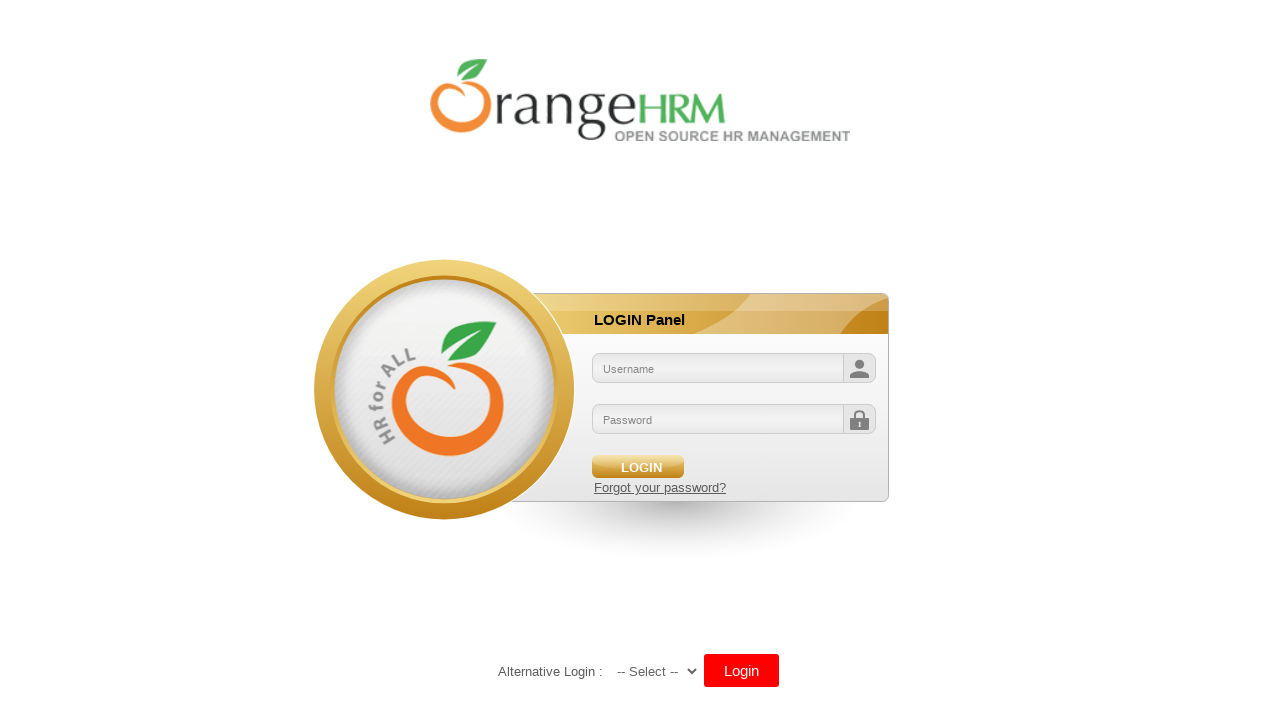

Verified page title equals 'OrangeHRM'
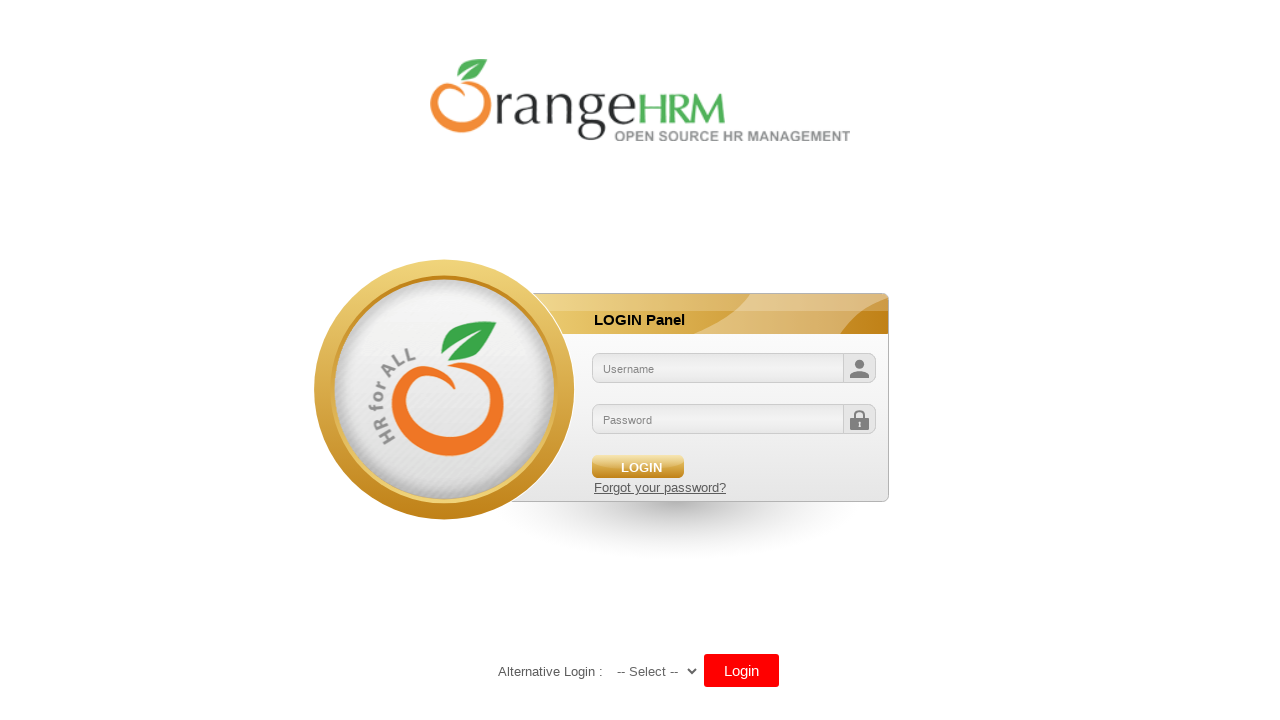

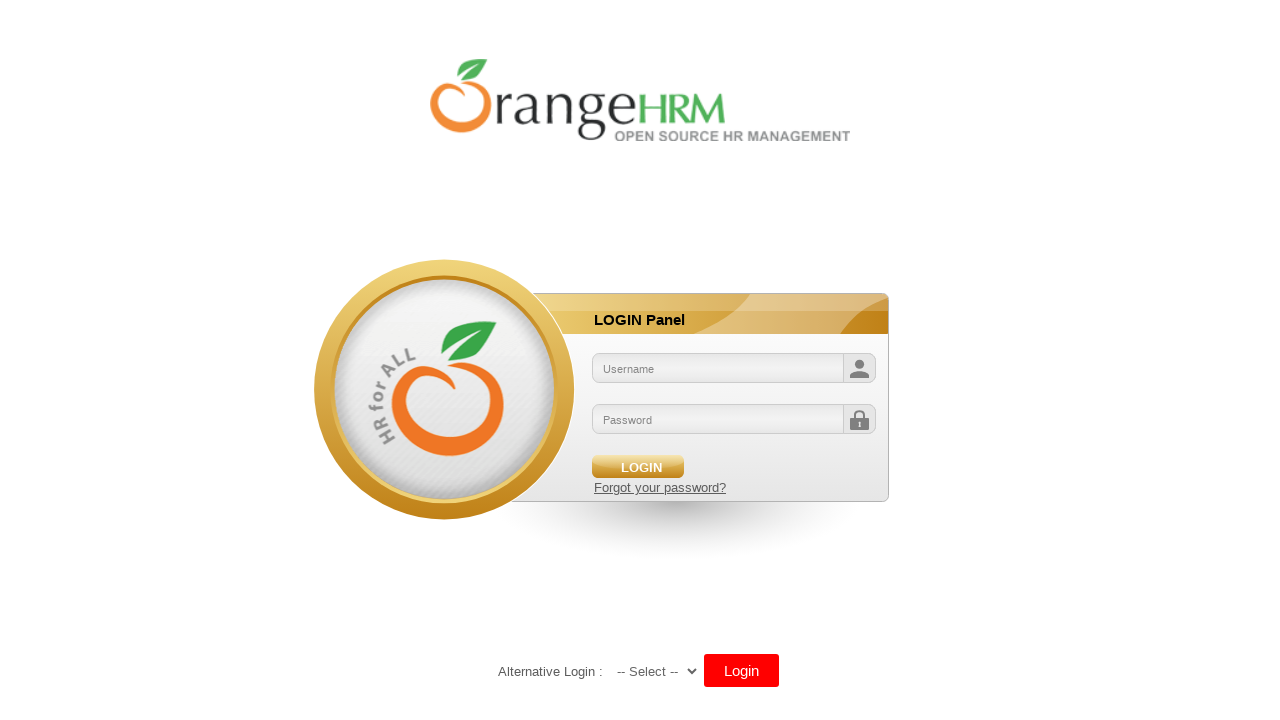